Tests form validation by entering only a password and clicking login without a username

Starting URL: https://demo.applitools.com/hackathon.html

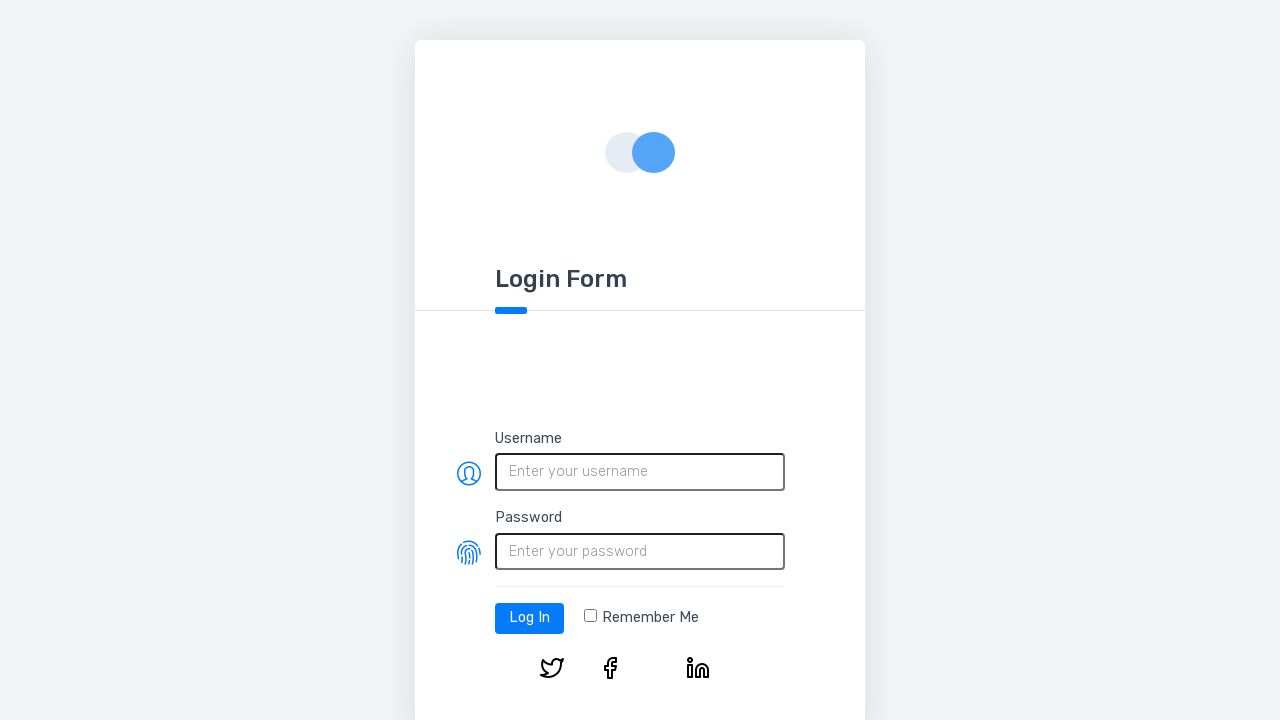

Filled password field with 'ABC$1@' on #password
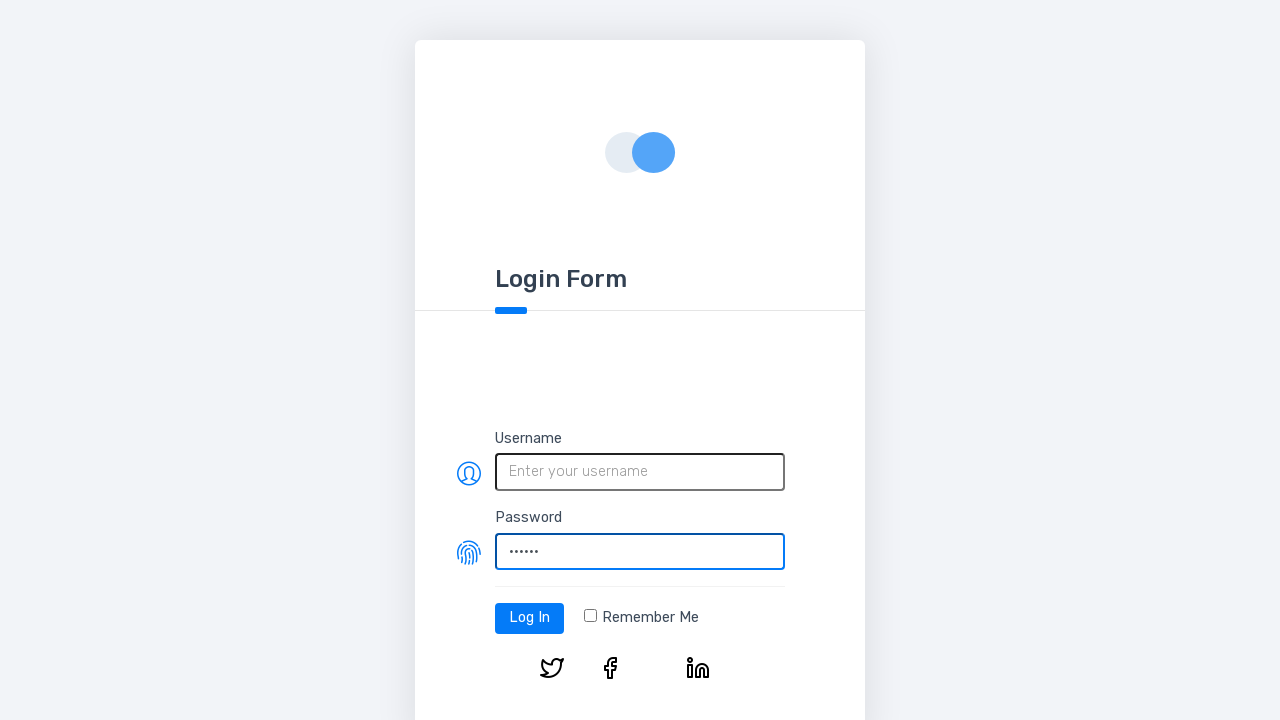

Clicked login button without entering username at (530, 618) on #log-in
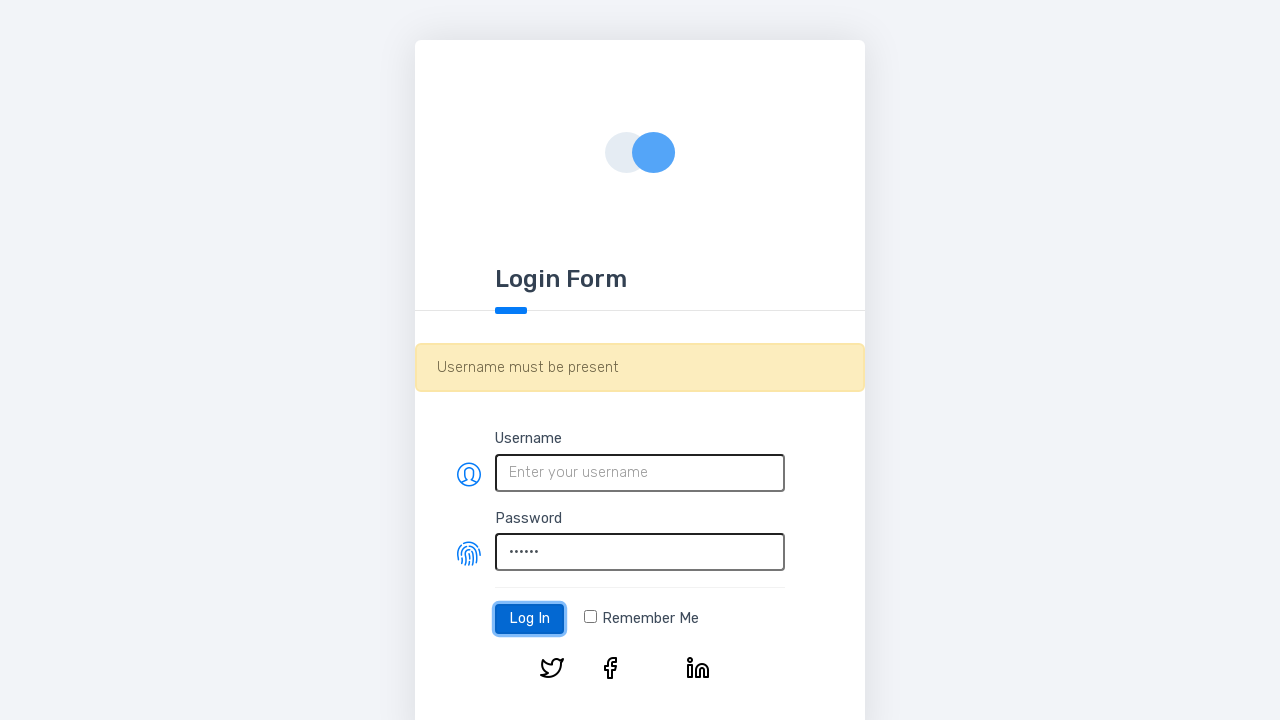

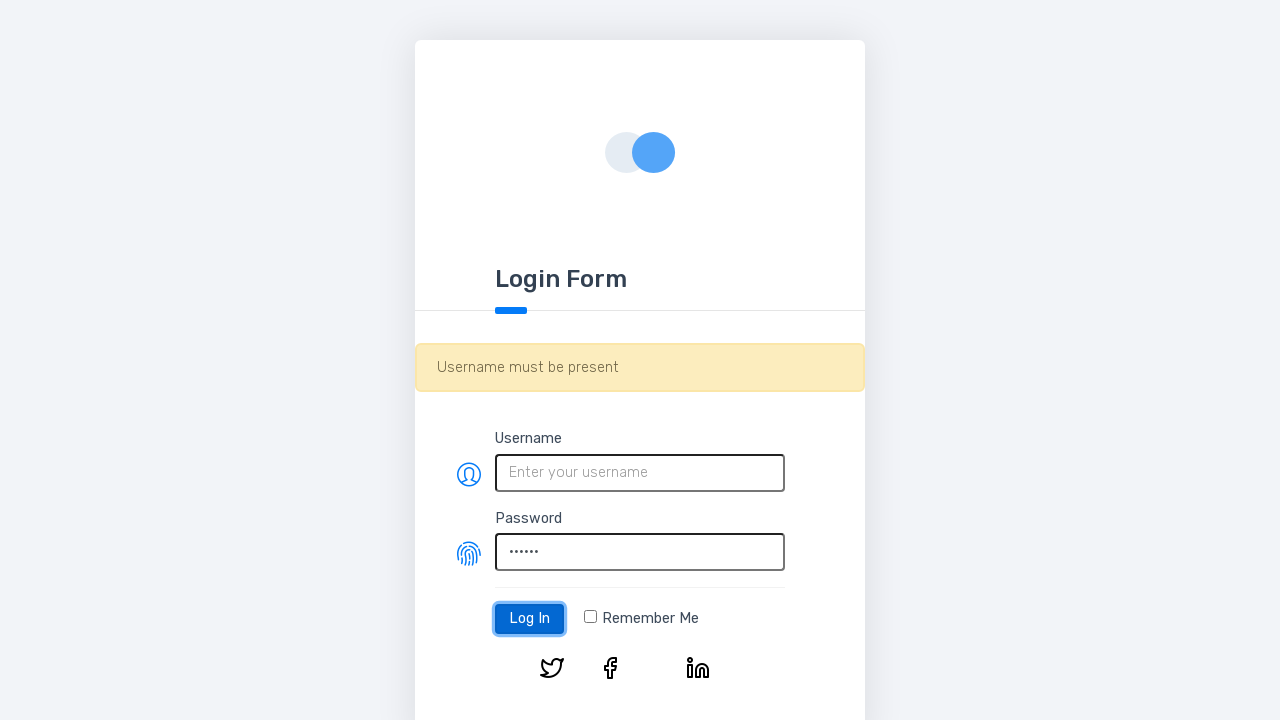